Tests iframe handling by switching to an iframe, clicking a button inside it, switching back to the parent frame, and clicking a navigation link on the main page.

Starting URL: https://www.w3schools.com/js/tryit.asp?filename=tryjs_myfirst

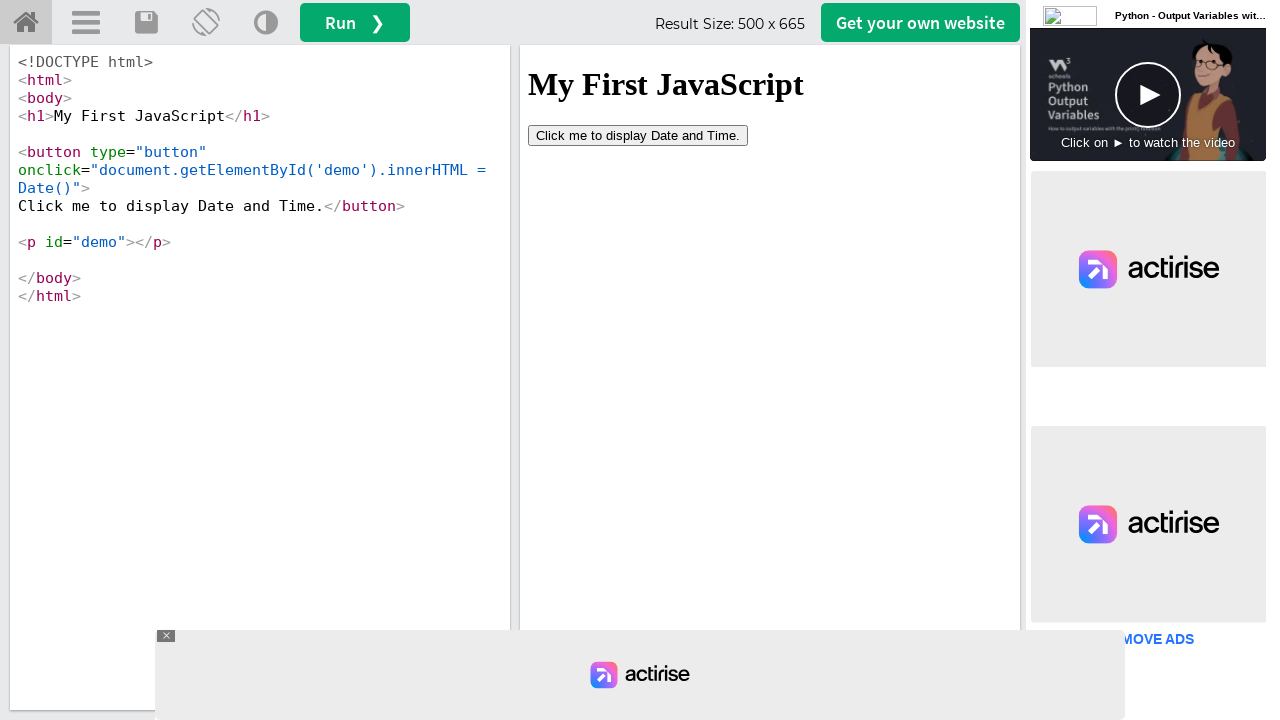

Waited for iframe#iframeResult to be available
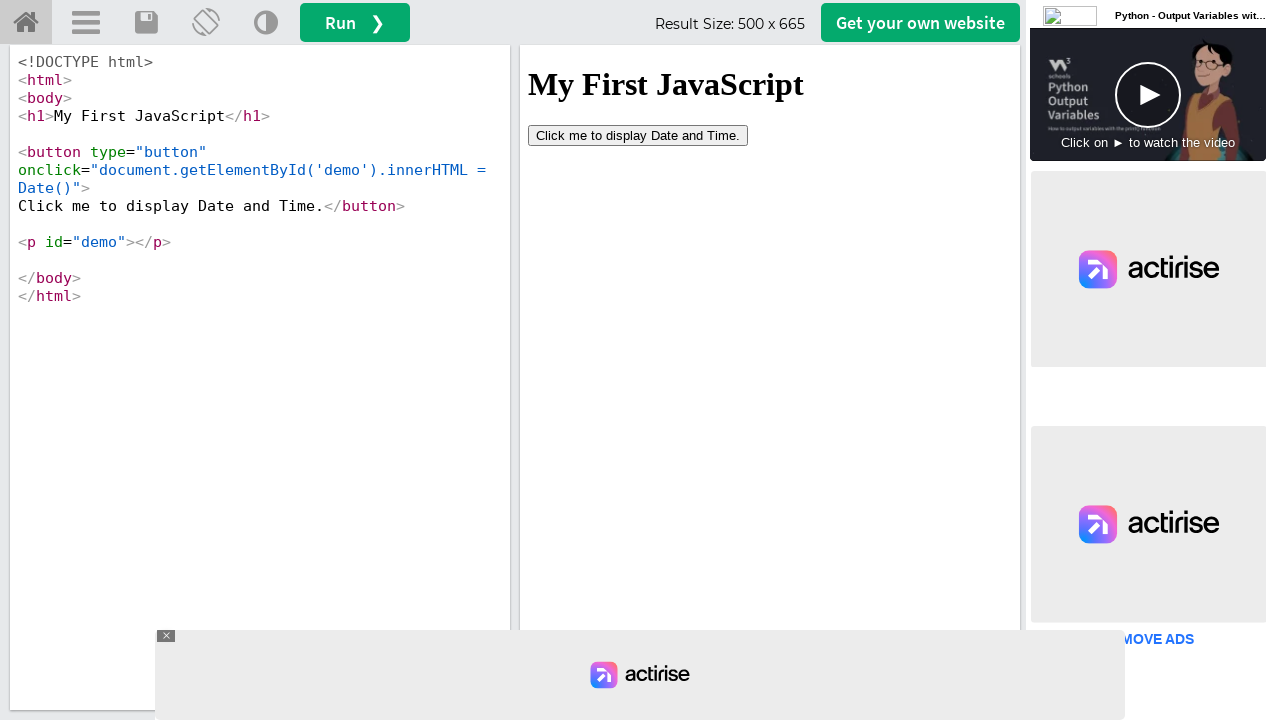

Located iframe#iframeResult frame
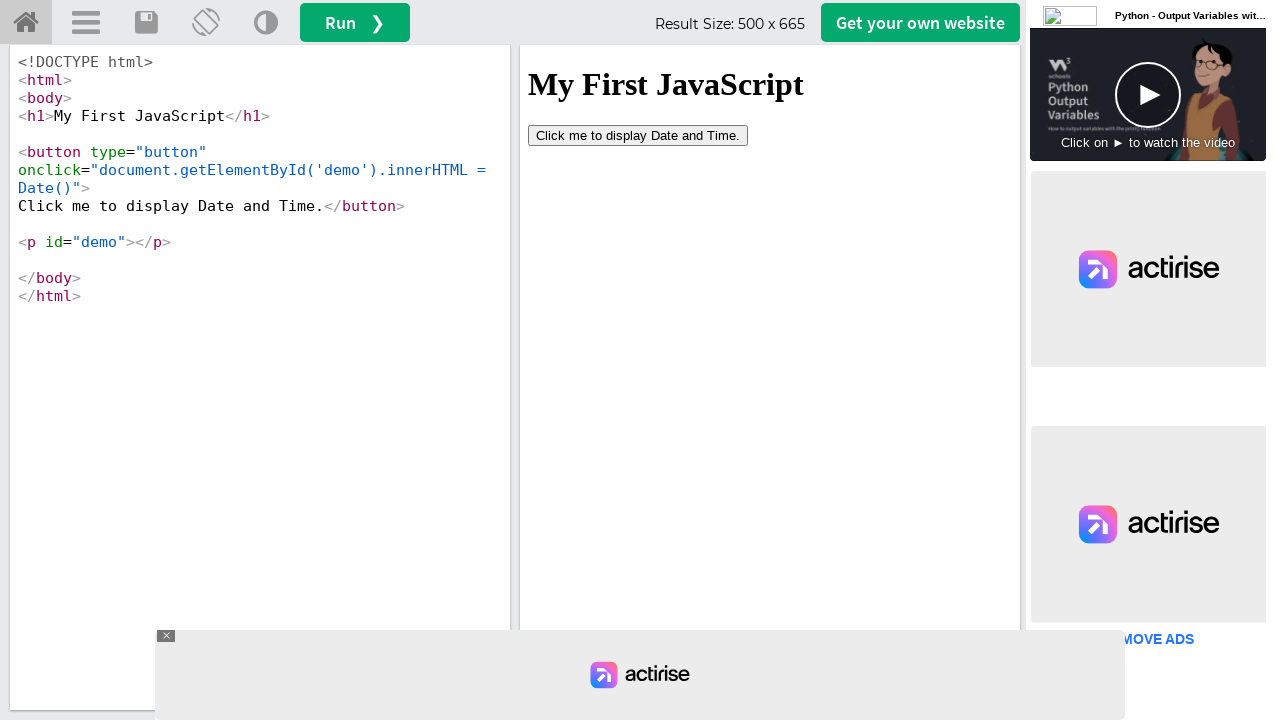

Clicked 'Click me to display' button inside the iframe at (638, 135) on iframe#iframeResult >> internal:control=enter-frame >> xpath=//button[contains(t
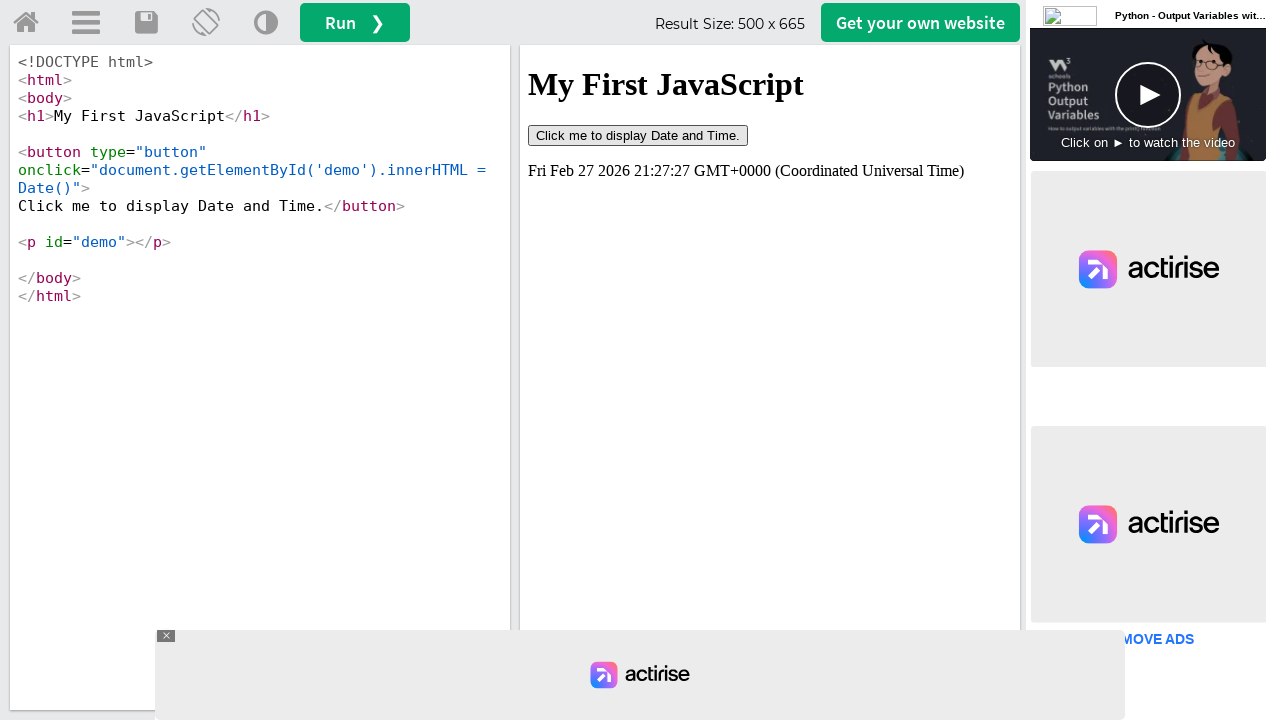

Waited 1000ms for iframe button action to complete
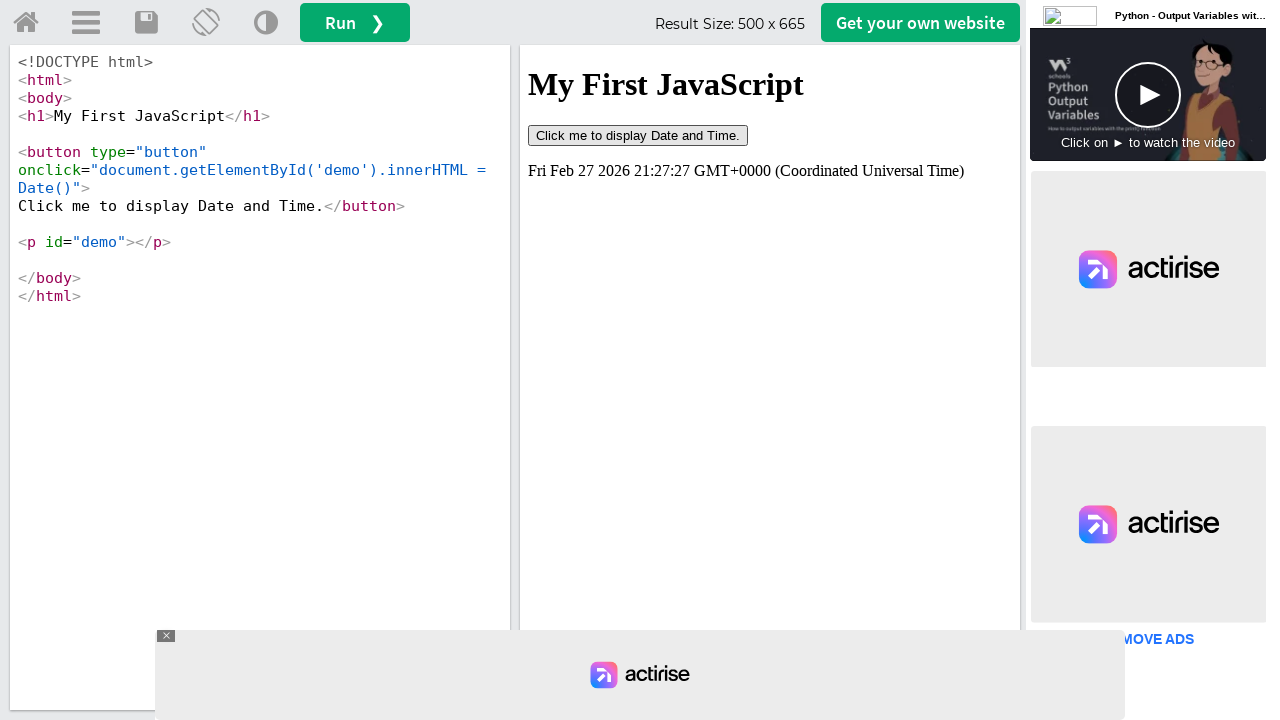

Clicked 'Try it Yourself' home link on main page at (26, 23) on a#tryhome
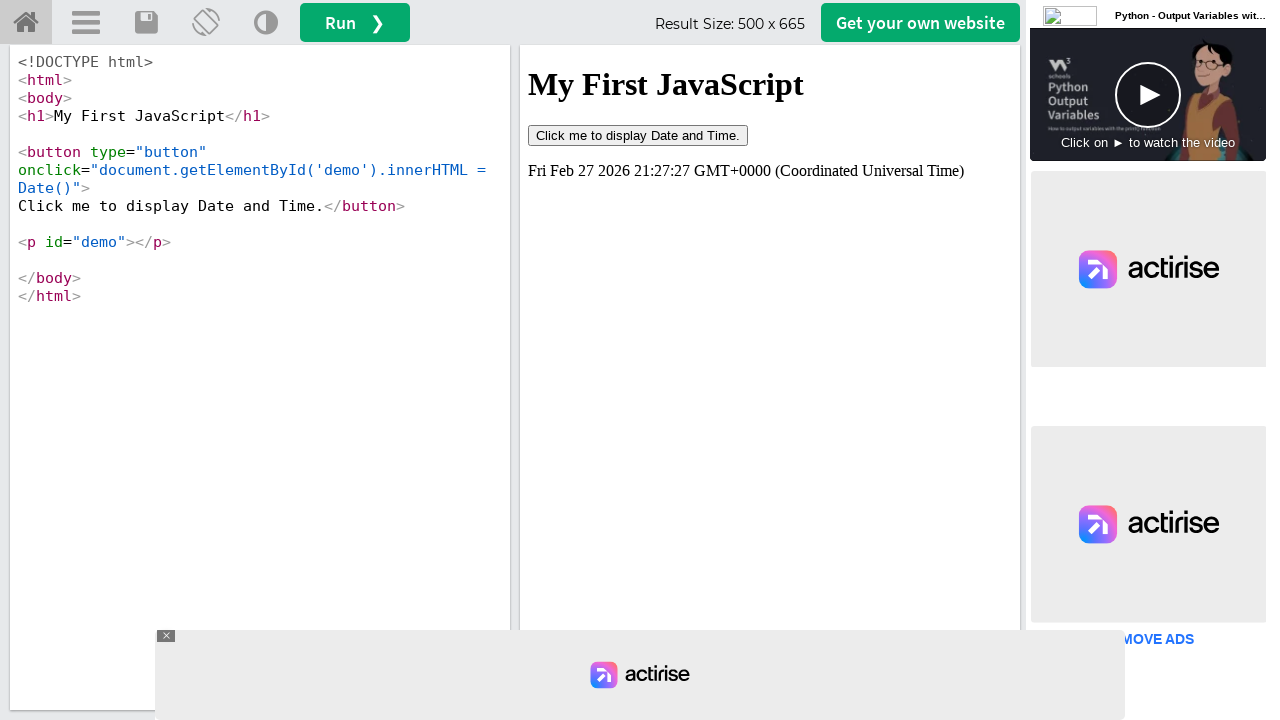

Waited for page to reach domcontentloaded state after navigation
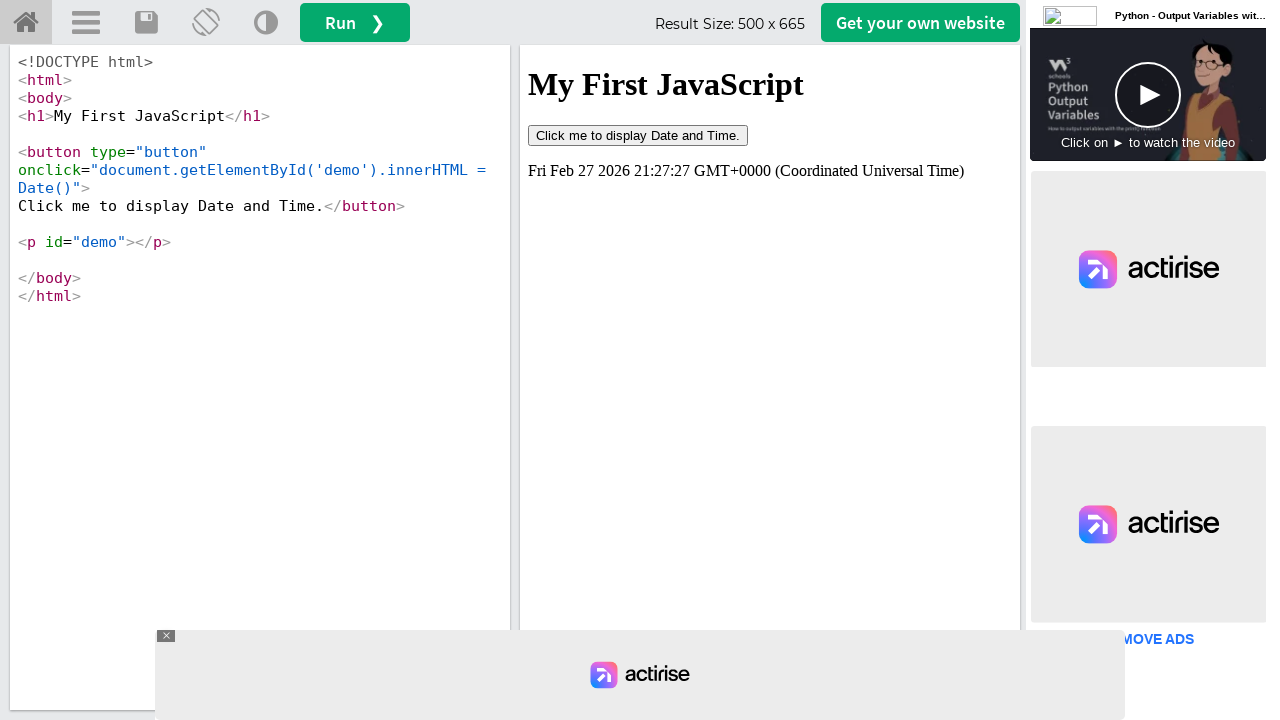

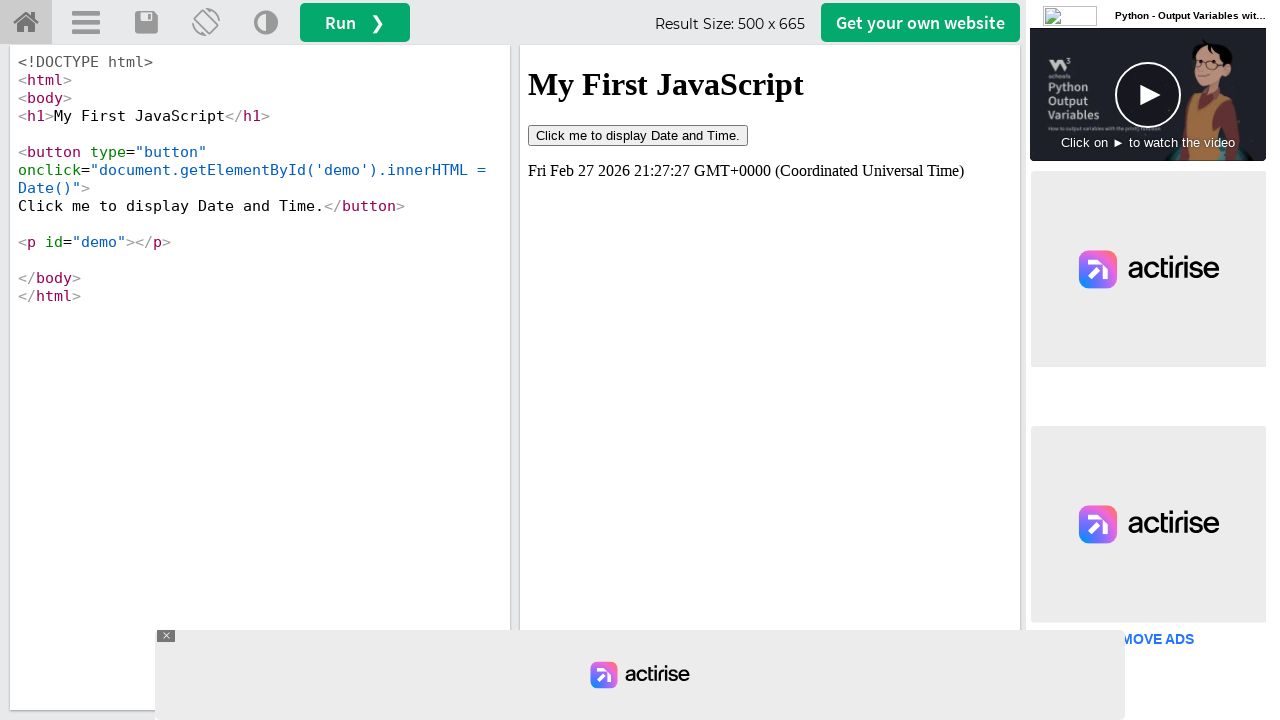